Tests jQuery UI datepicker functionality by clicking on the date input field within an iframe and selecting a custom date (today's date + 3 days).

Starting URL: https://jqueryui.com/datepicker/

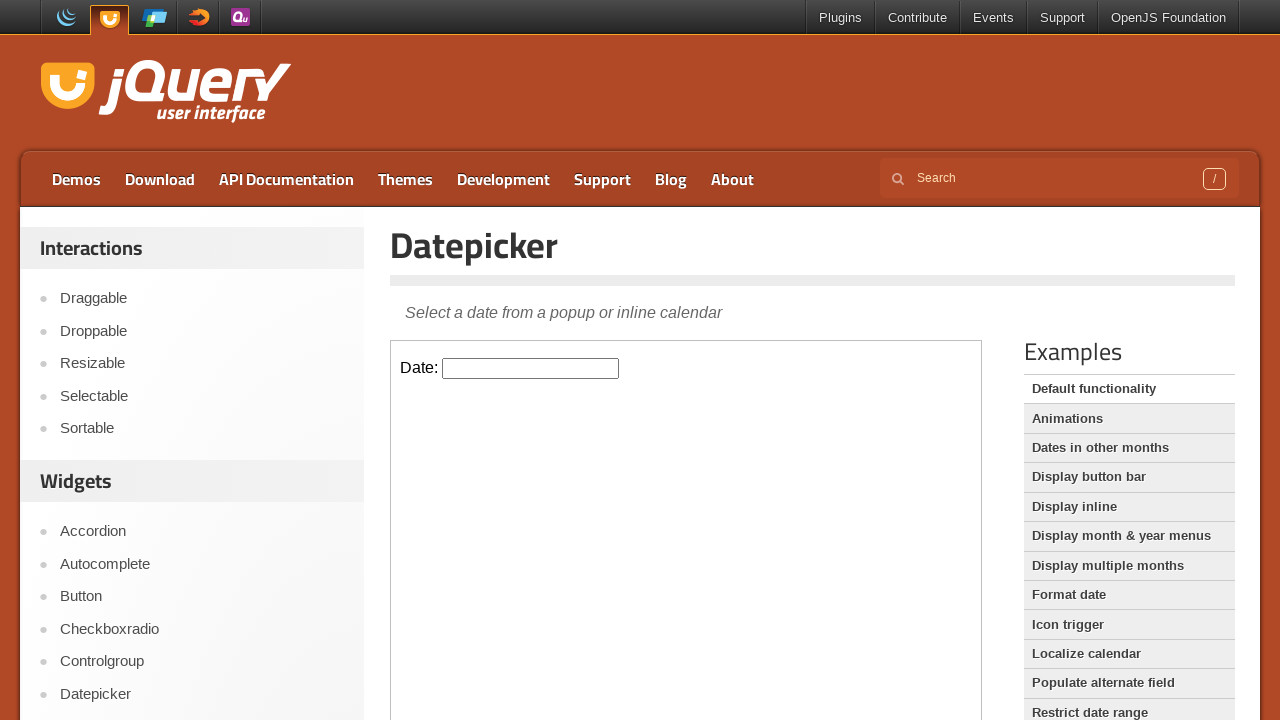

Located the demo iframe containing the datepicker
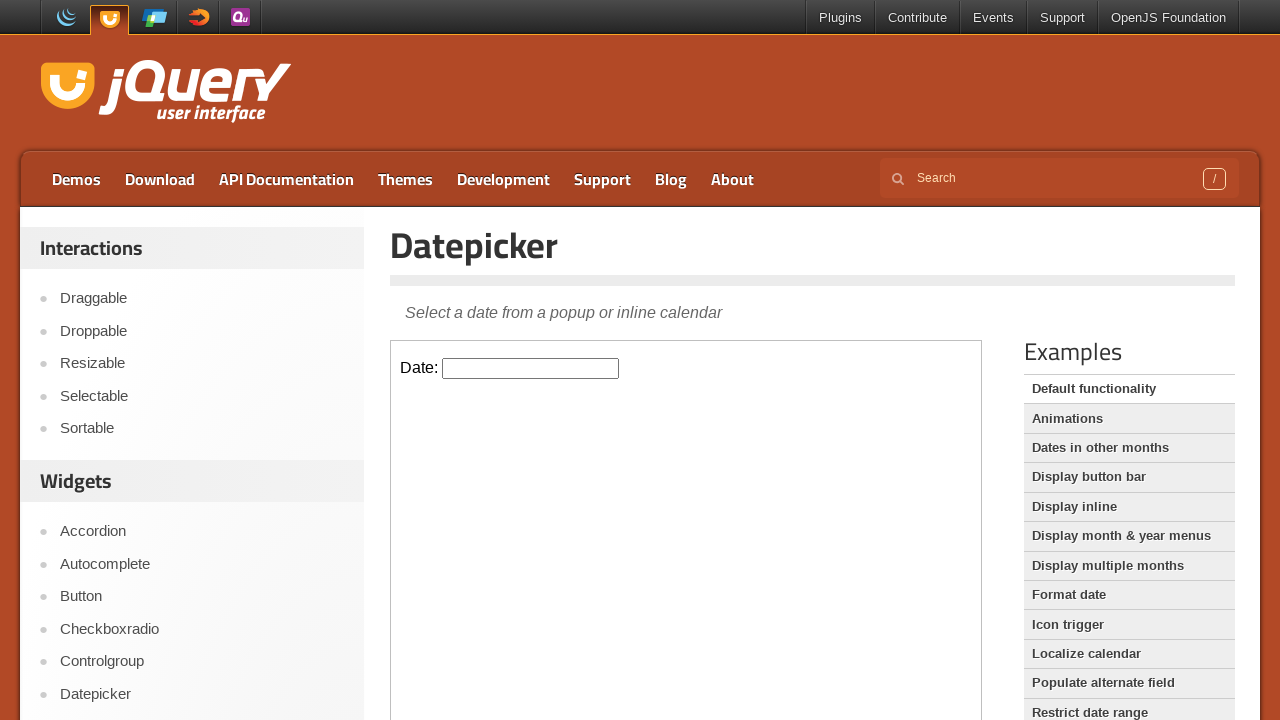

Clicked on the datepicker input field to open the calendar at (531, 368) on .demo-frame >> internal:control=enter-frame >> .hasDatepicker
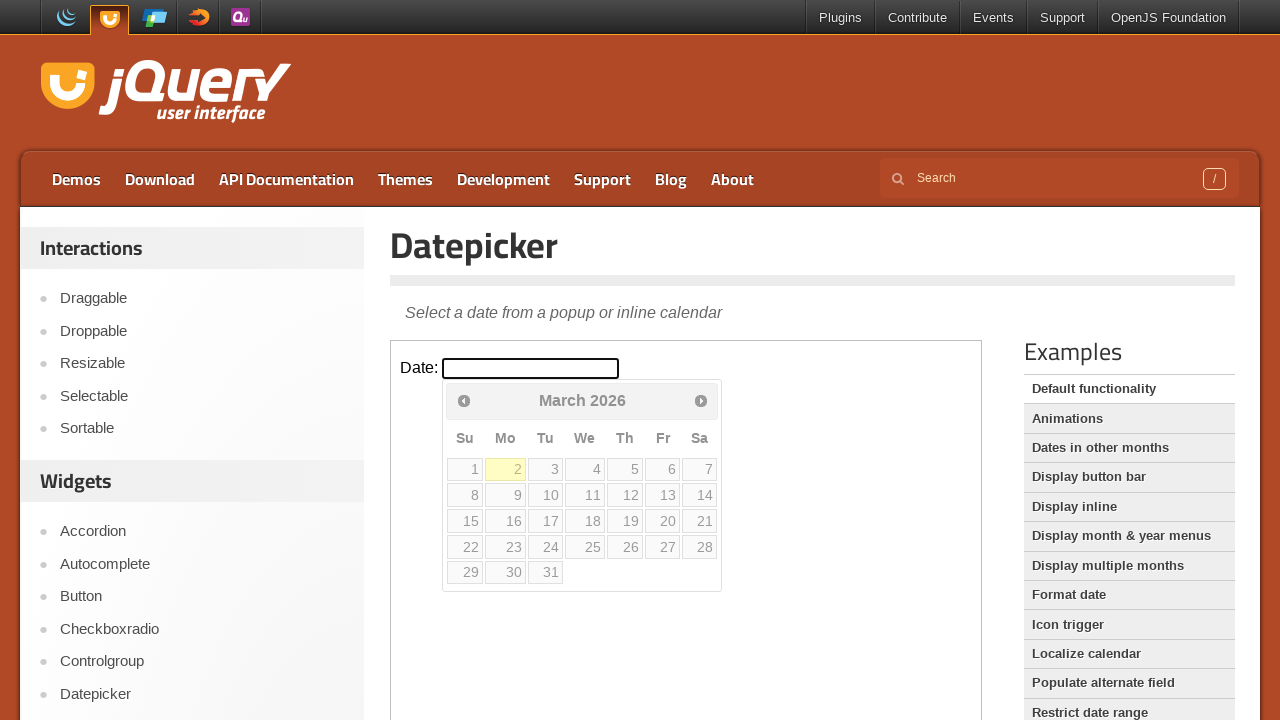

Retrieved today's date value from the calendar
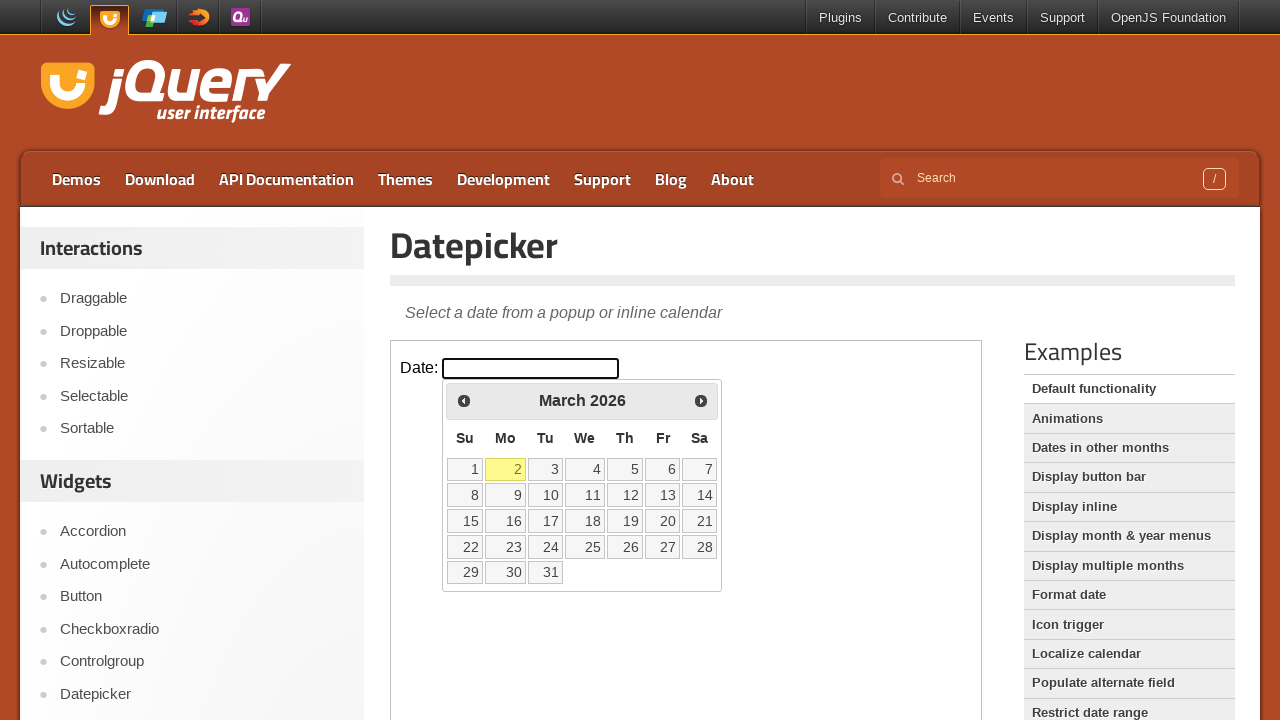

Calculated custom date: today + 3 days = 5
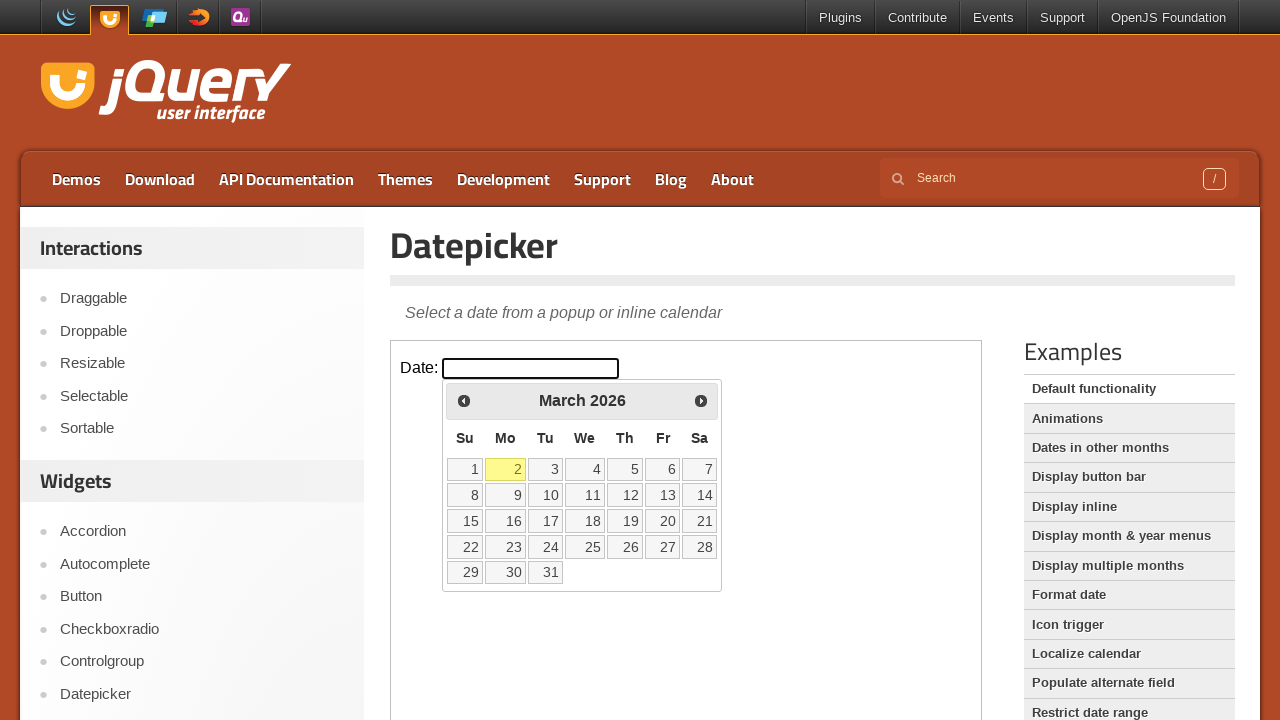

Clicked on the custom date 5 in the calendar at (625, 469) on .demo-frame >> internal:control=enter-frame >> [data-date='5']
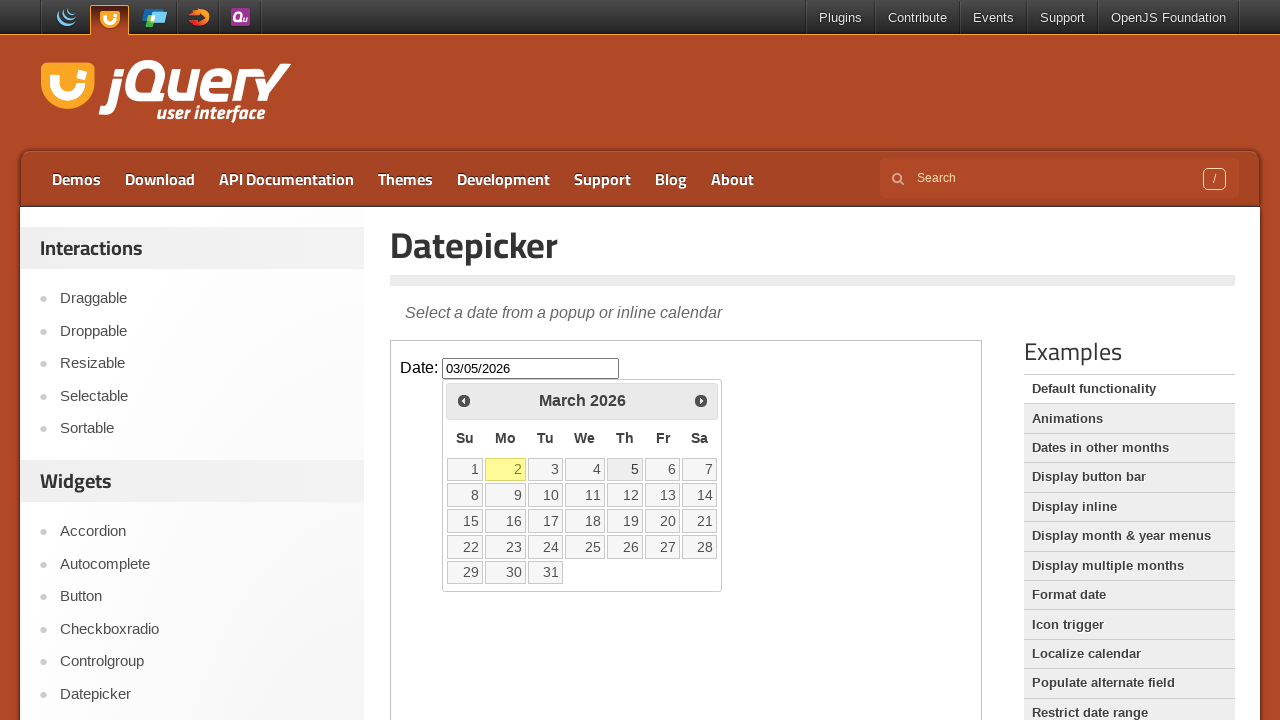

Waited for the date selection to be processed
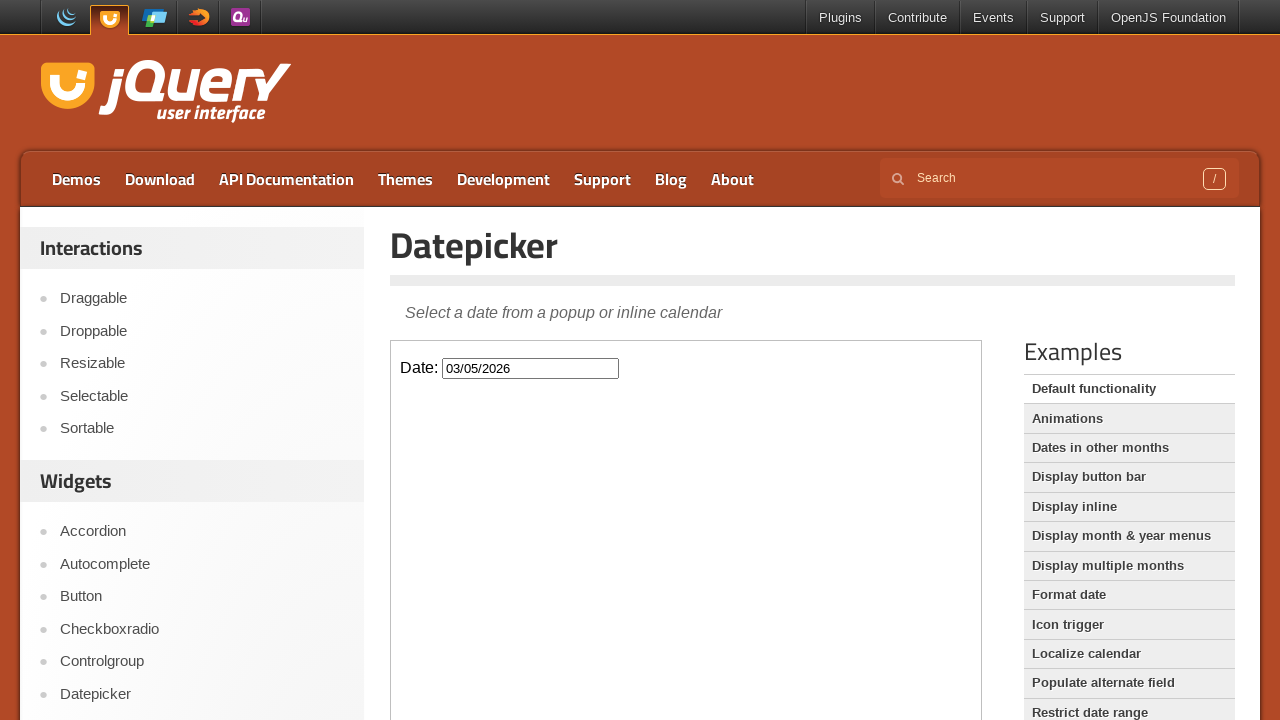

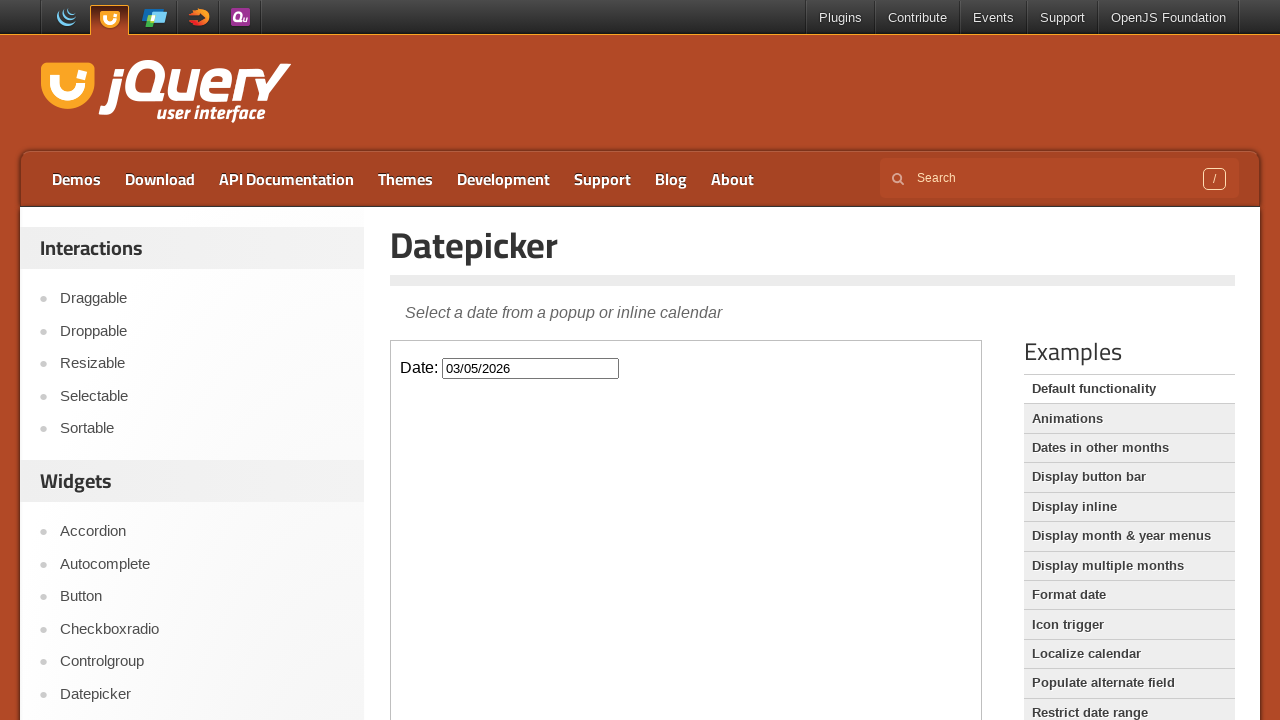